Tests handling multiple browser windows by clicking buttons that open new windows/tabs, switching between them, and reading content from each window

Starting URL: https://demoqa.com/browser-windows

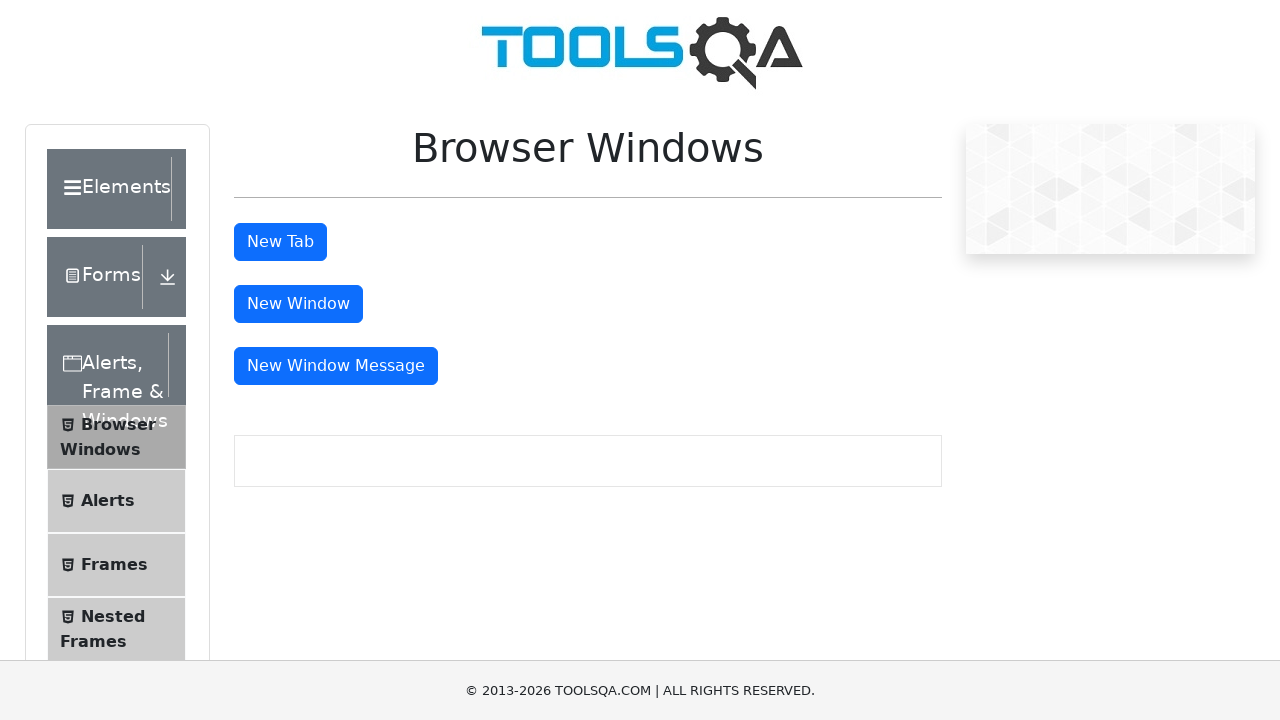

Clicked button to open new tab at (280, 242) on button#tabButton
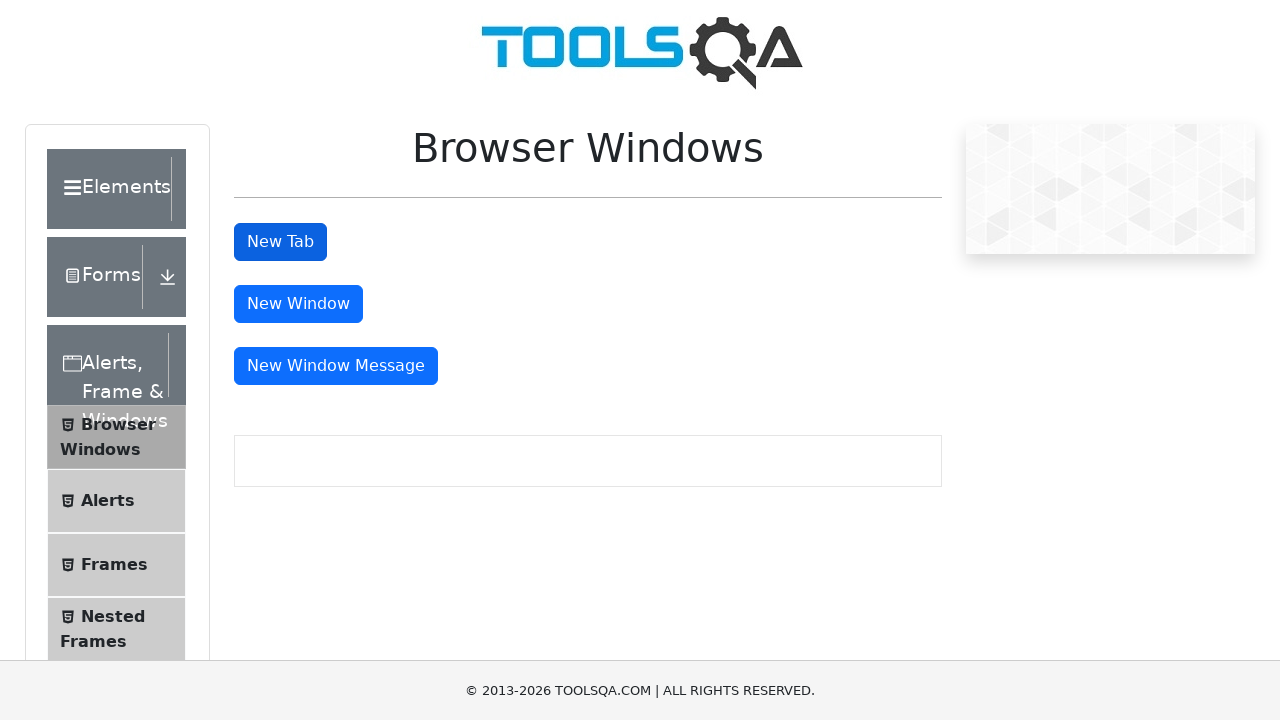

Clicked button to open new window at (298, 304) on button#windowButton
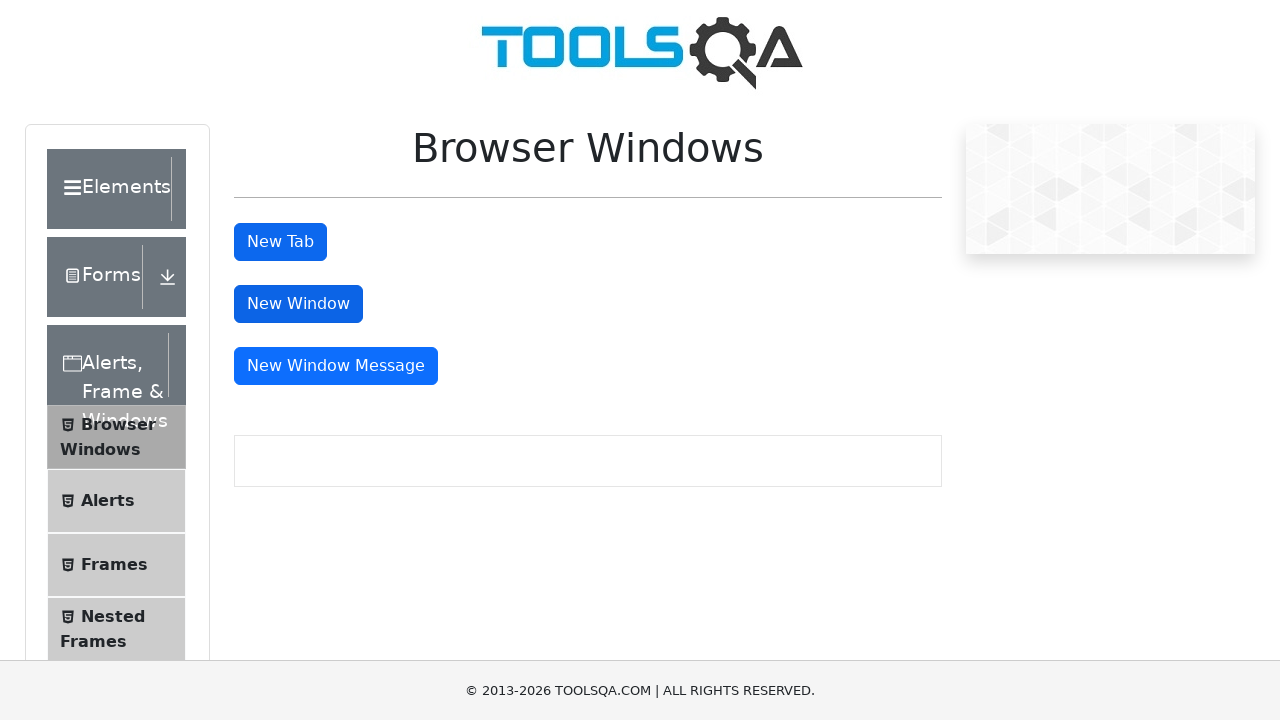

Retrieved all open browser pages/windows
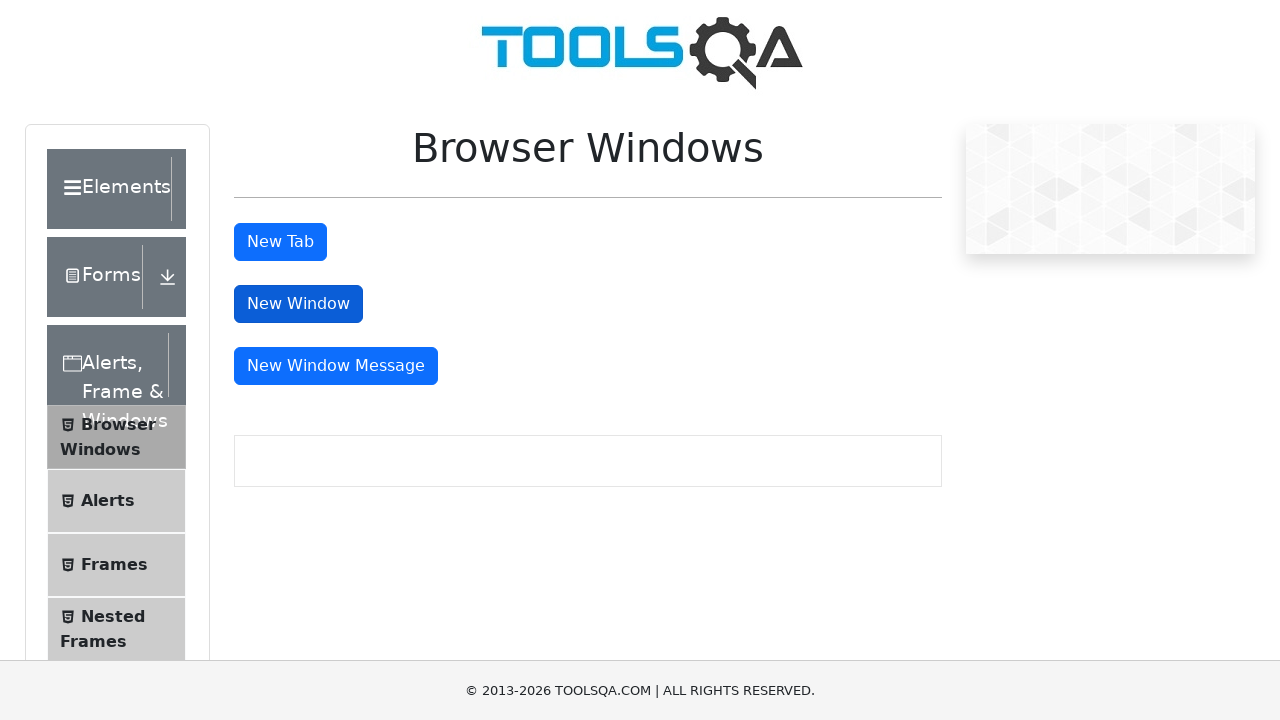

Brought new window/tab to front
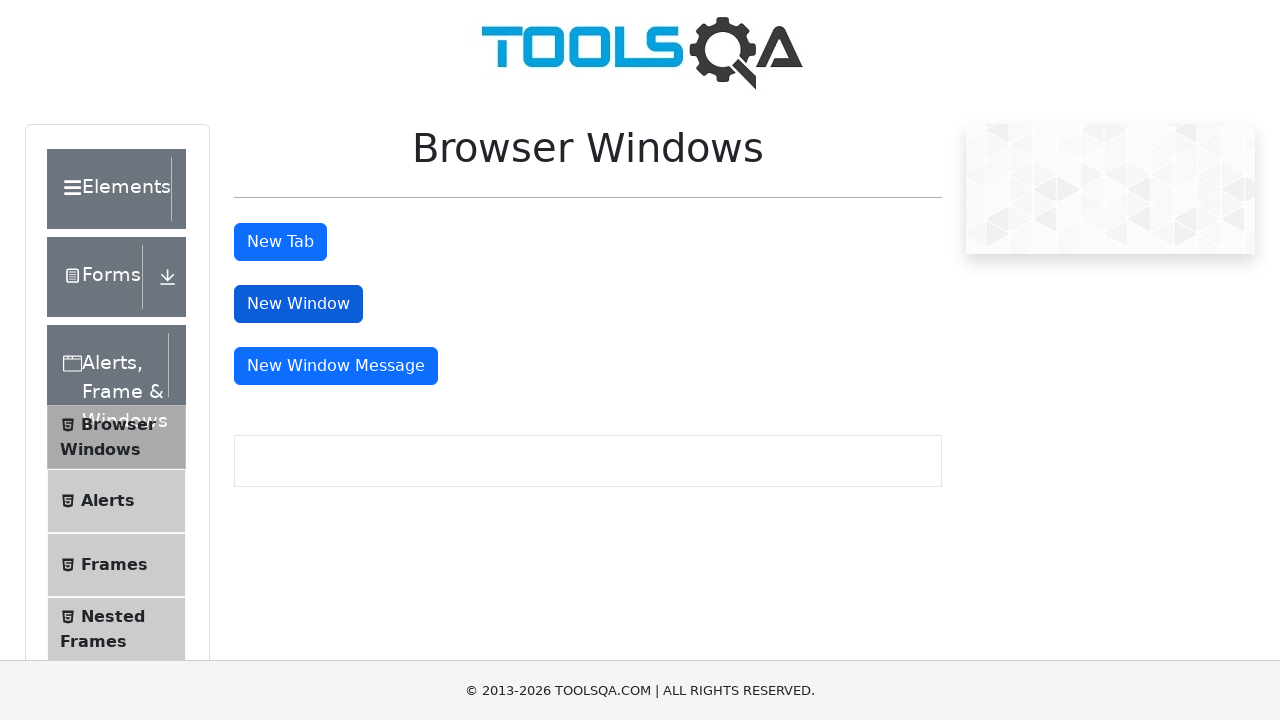

Waited for h1 header to load in new window
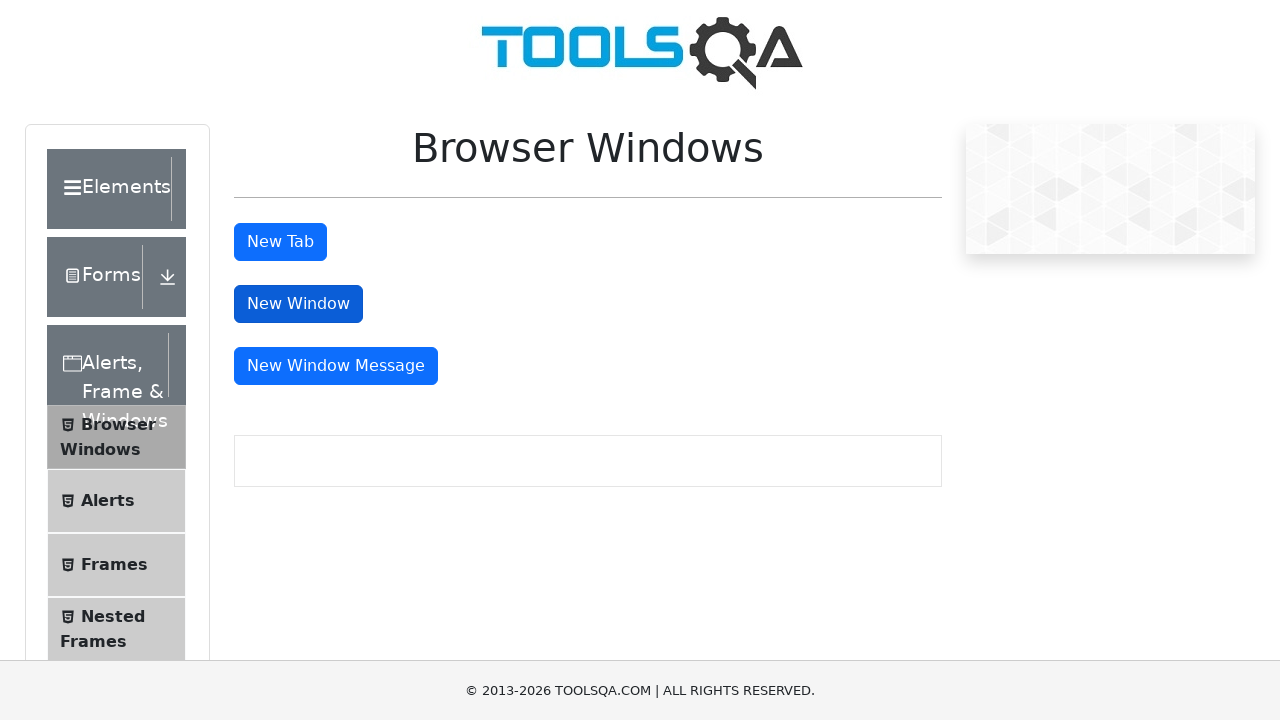

Retrieved header text: 'This is a sample page'
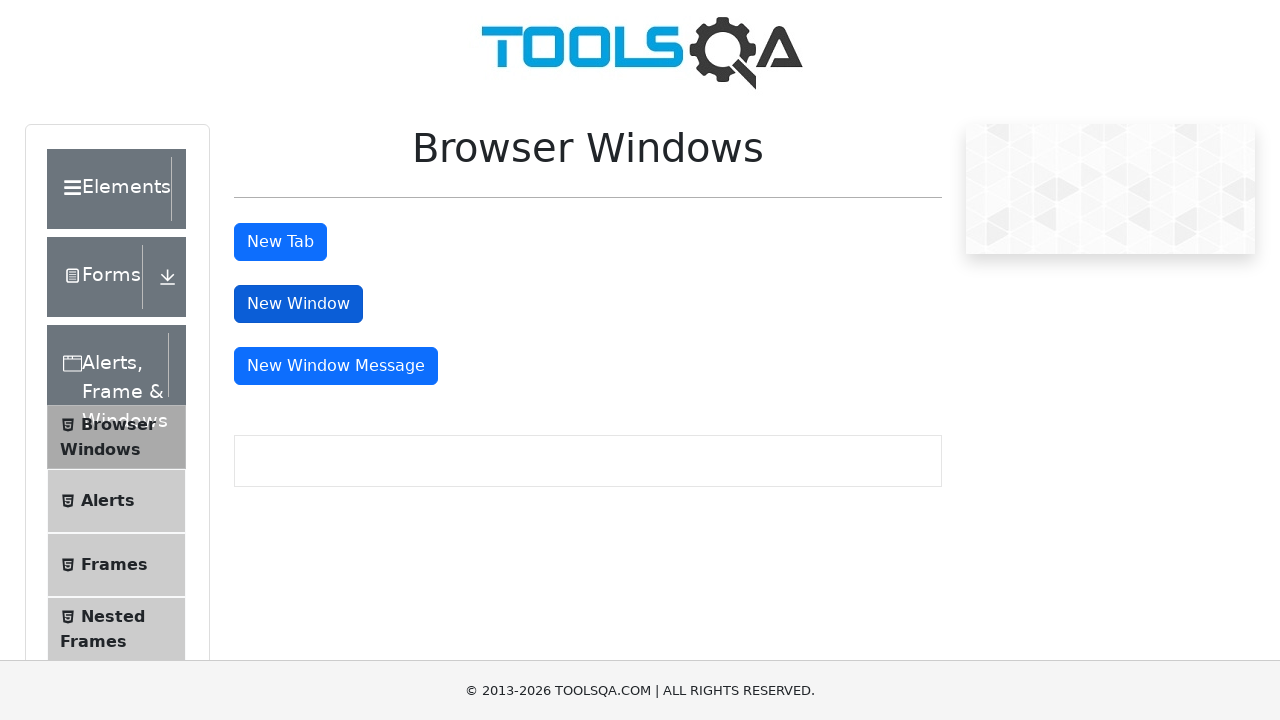

Closed new window/tab
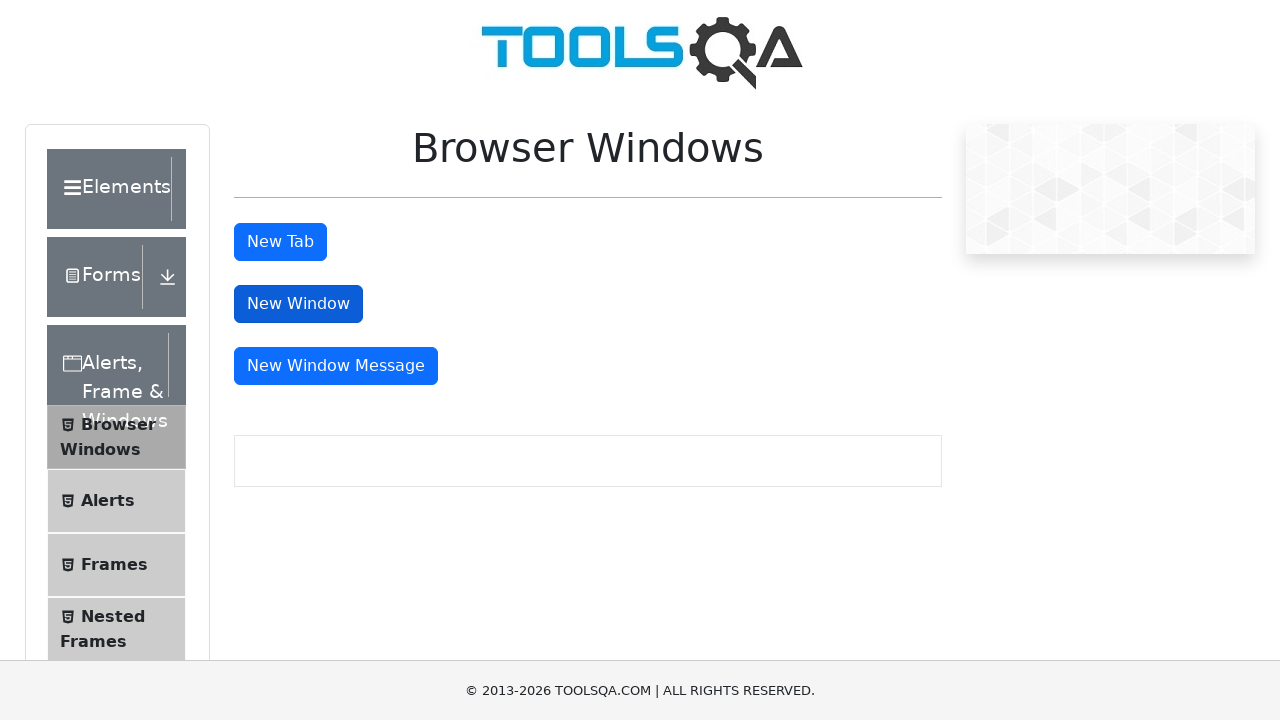

Brought new window/tab to front
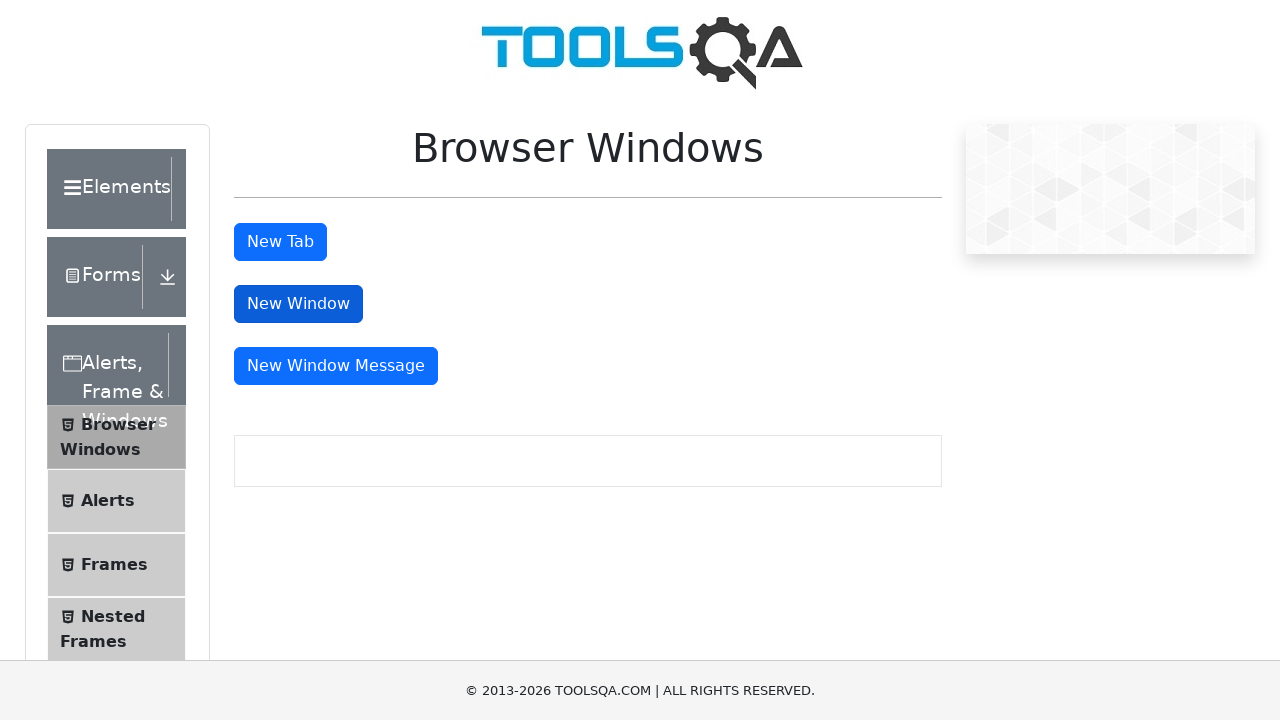

Waited for h1 header to load in new window
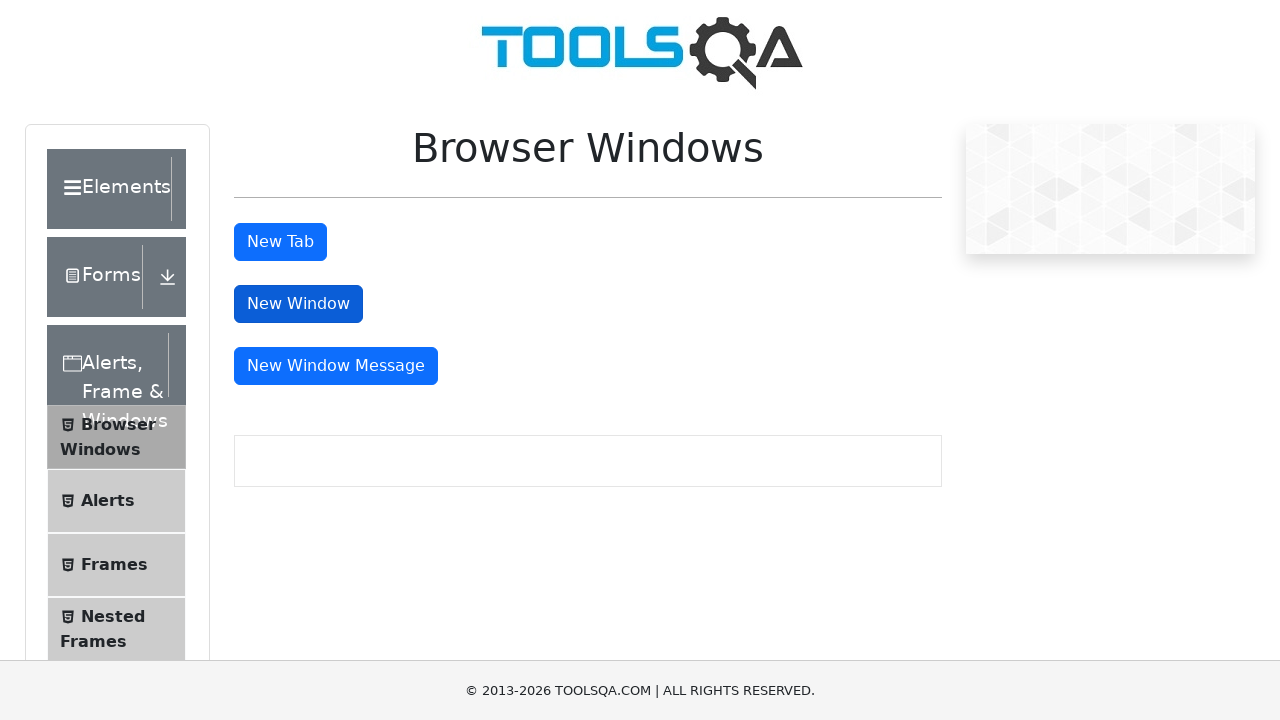

Retrieved header text: 'This is a sample page'
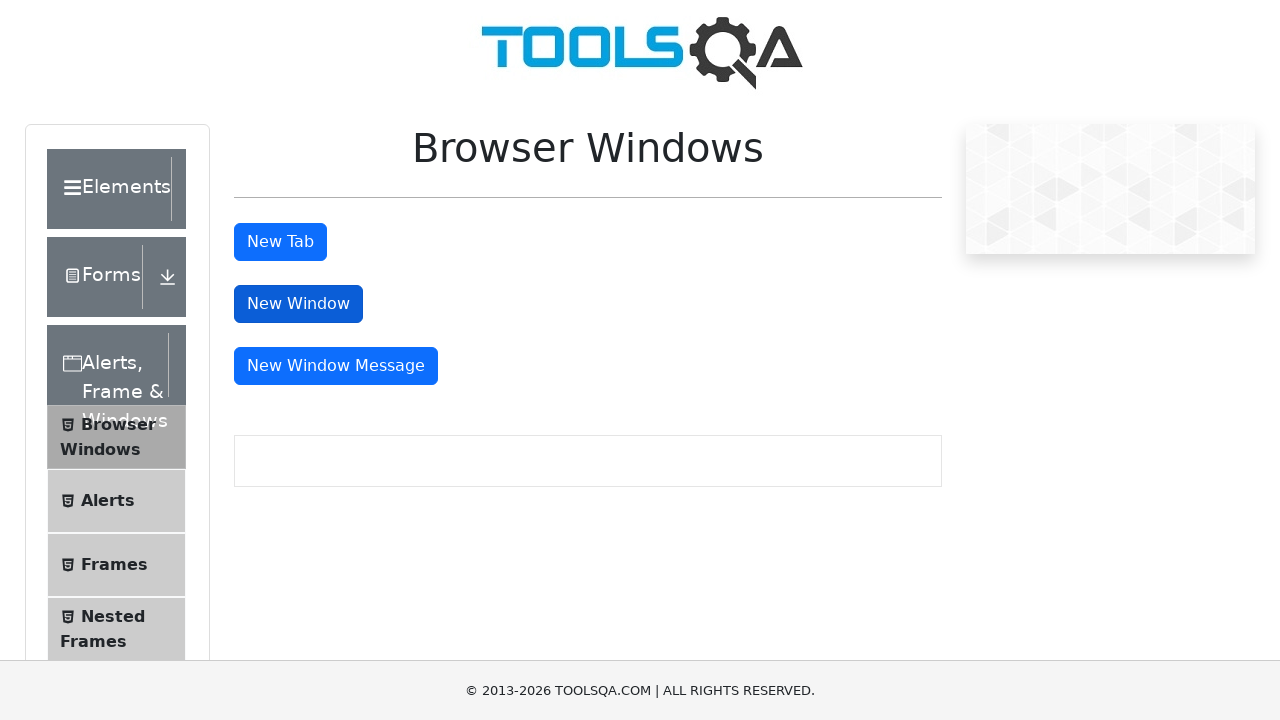

Closed new window/tab
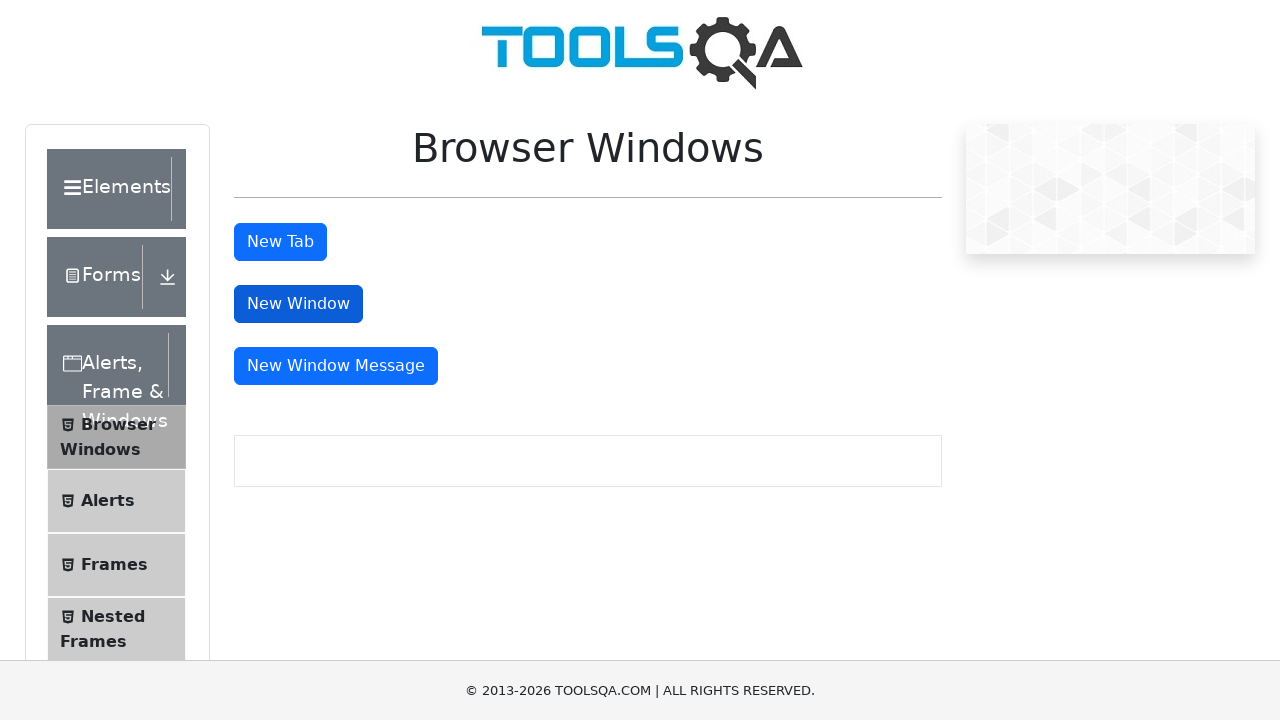

Waited 1000ms for primary page to settle
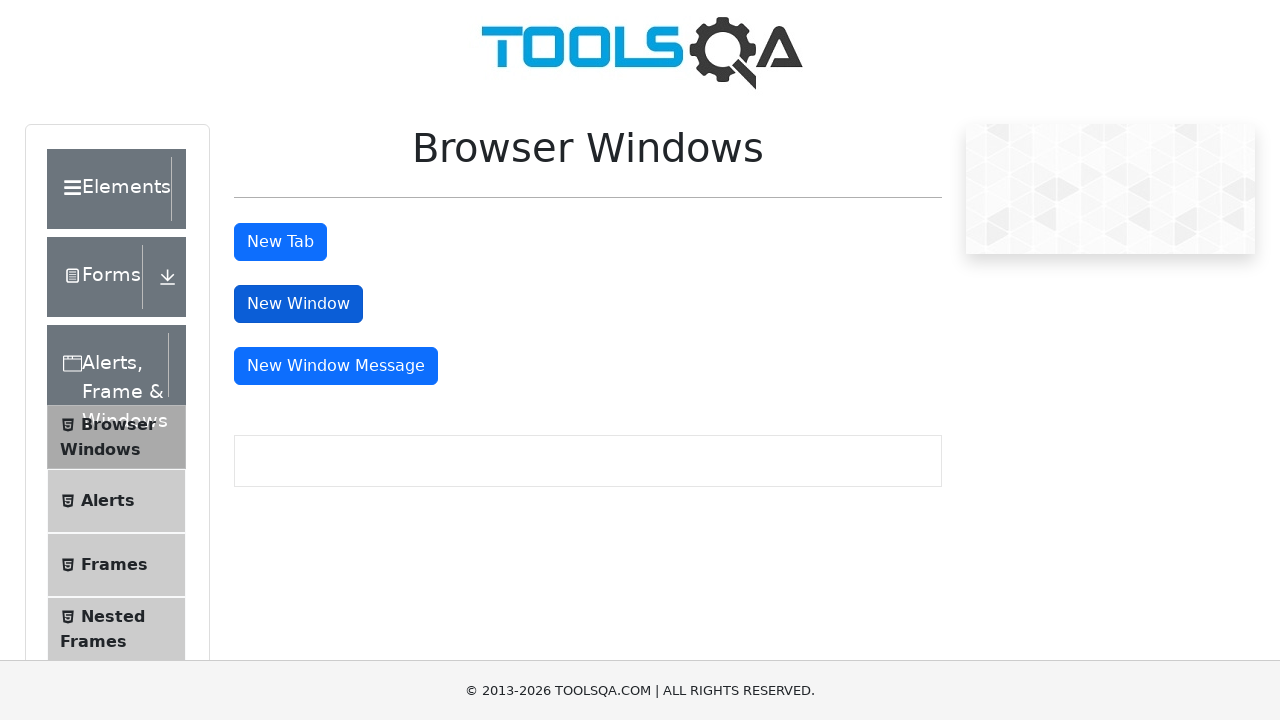

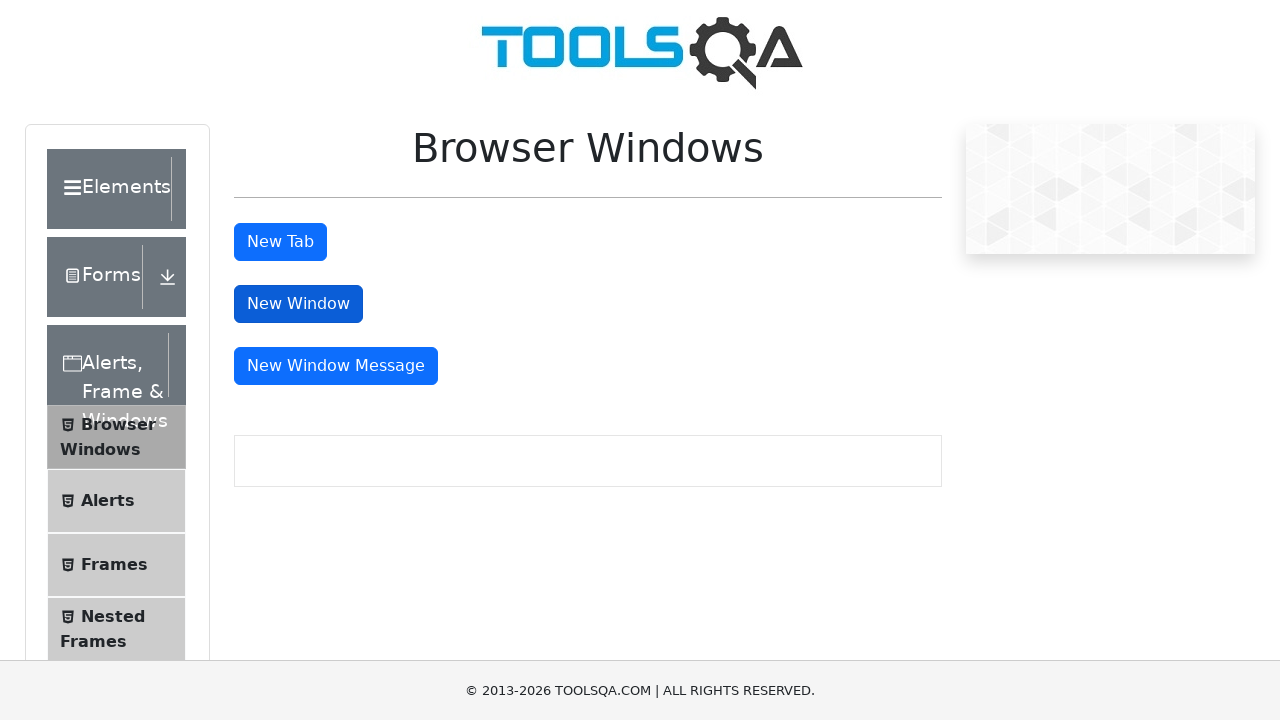